Tests a scrollable table by scrolling the page and the table container, then verifies that the sum of values in the 4th column matches the displayed total amount.

Starting URL: https://rahulshettyacademy.com/AutomationPractice/

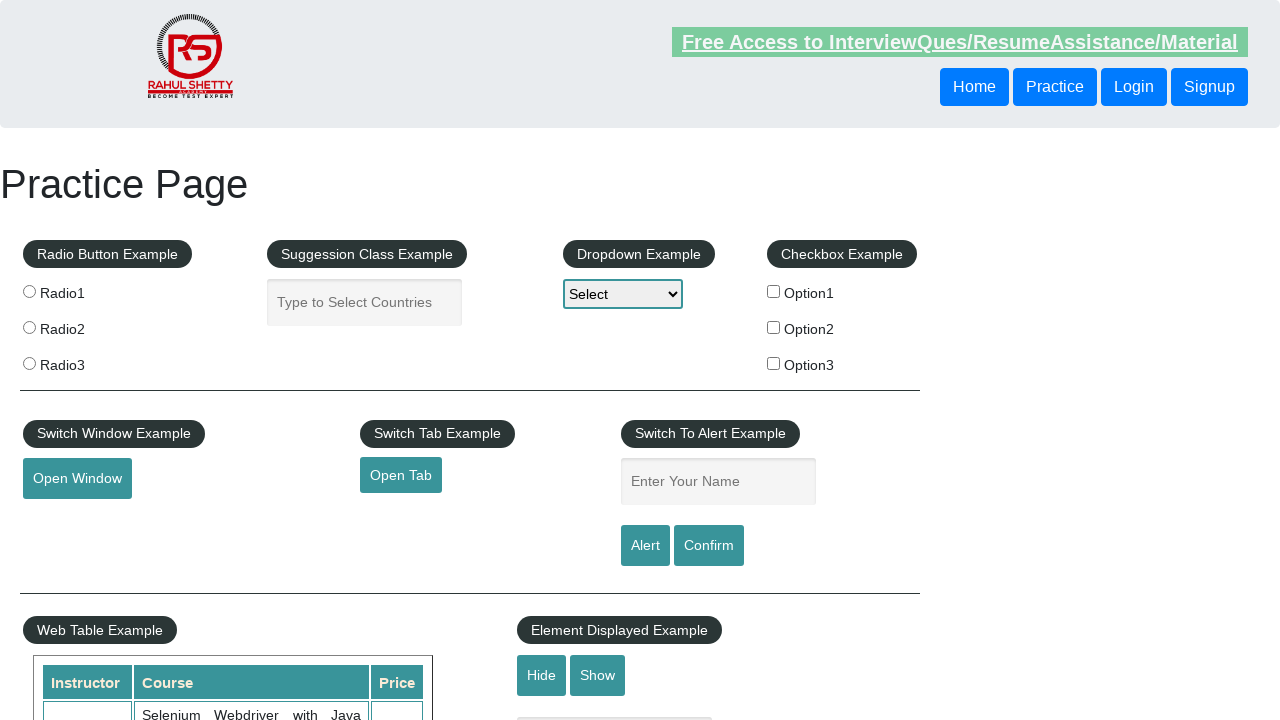

Scrolled page down by 500 pixels
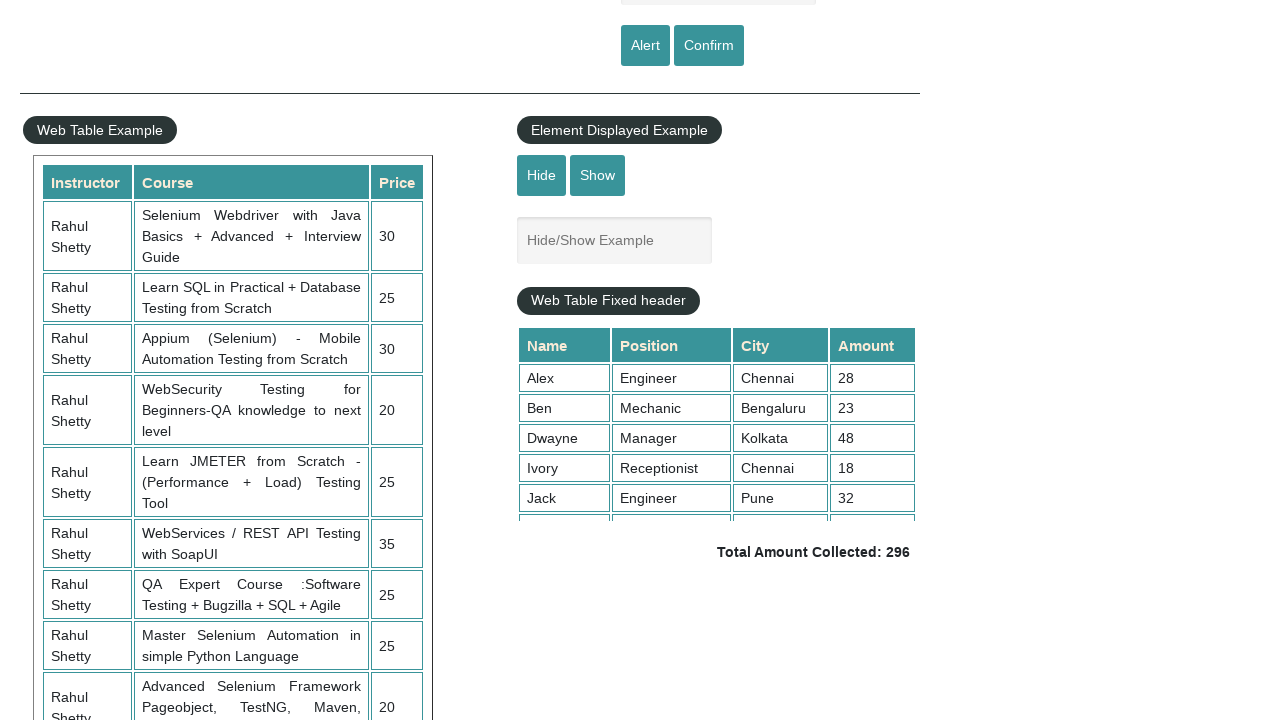

Waited 1 second for page scroll to complete
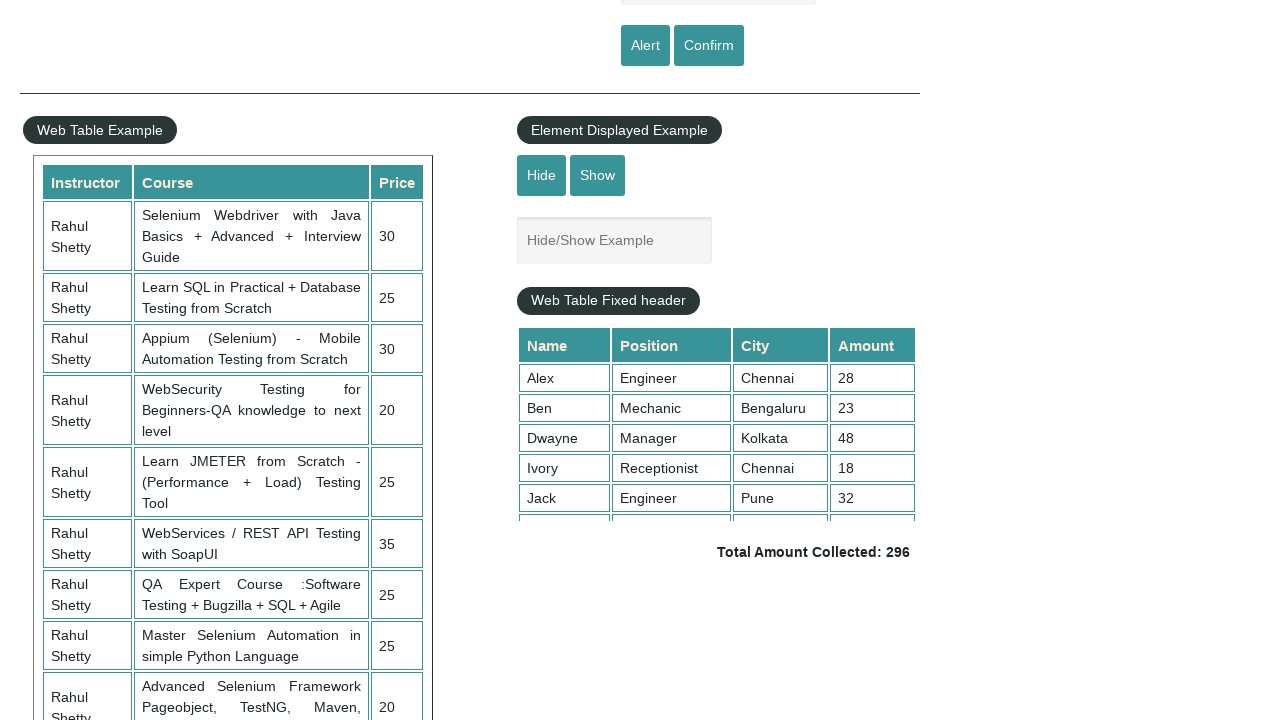

Scrolled table container down to 5000px
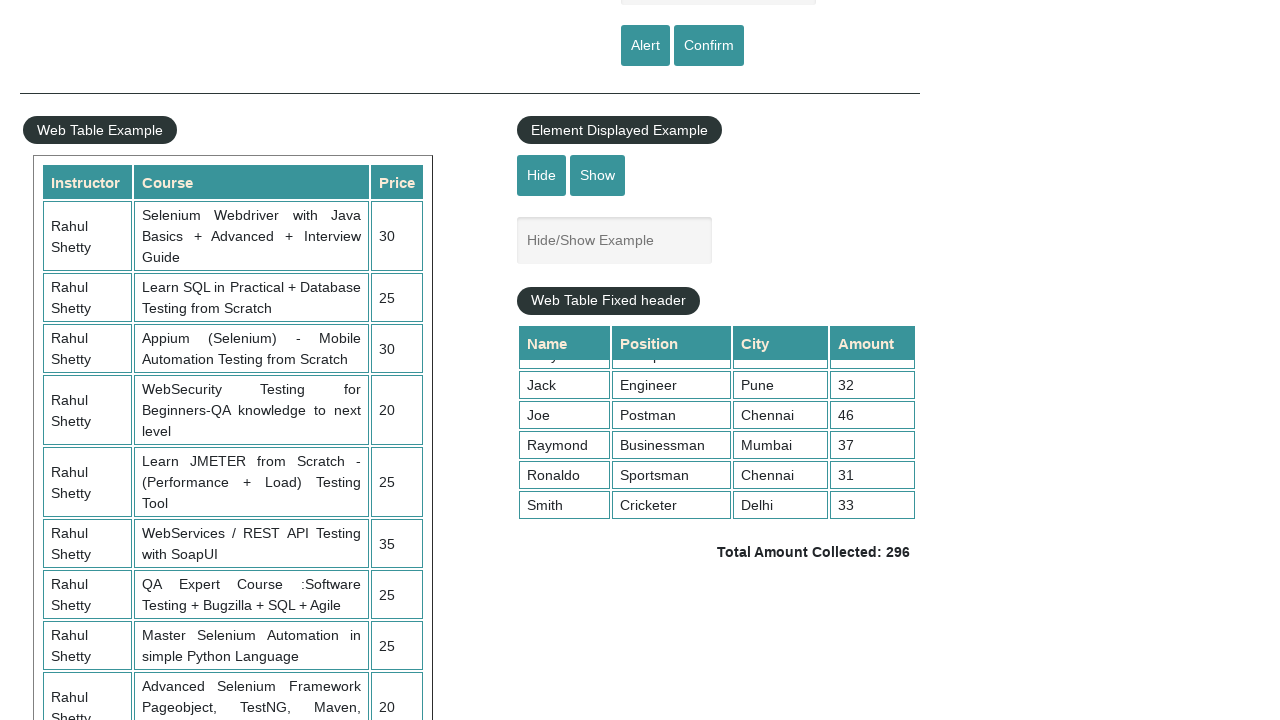

Waited 1 second for table scroll to complete
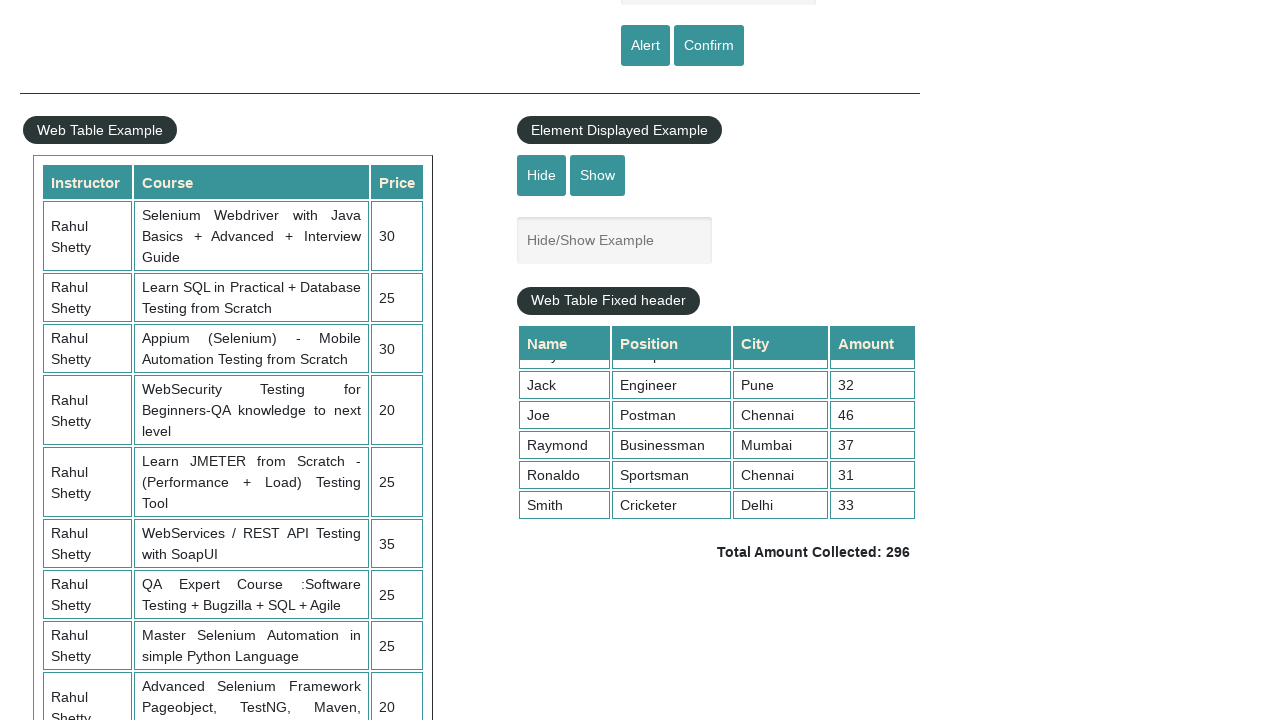

Retrieved all values from the 4th column of the table
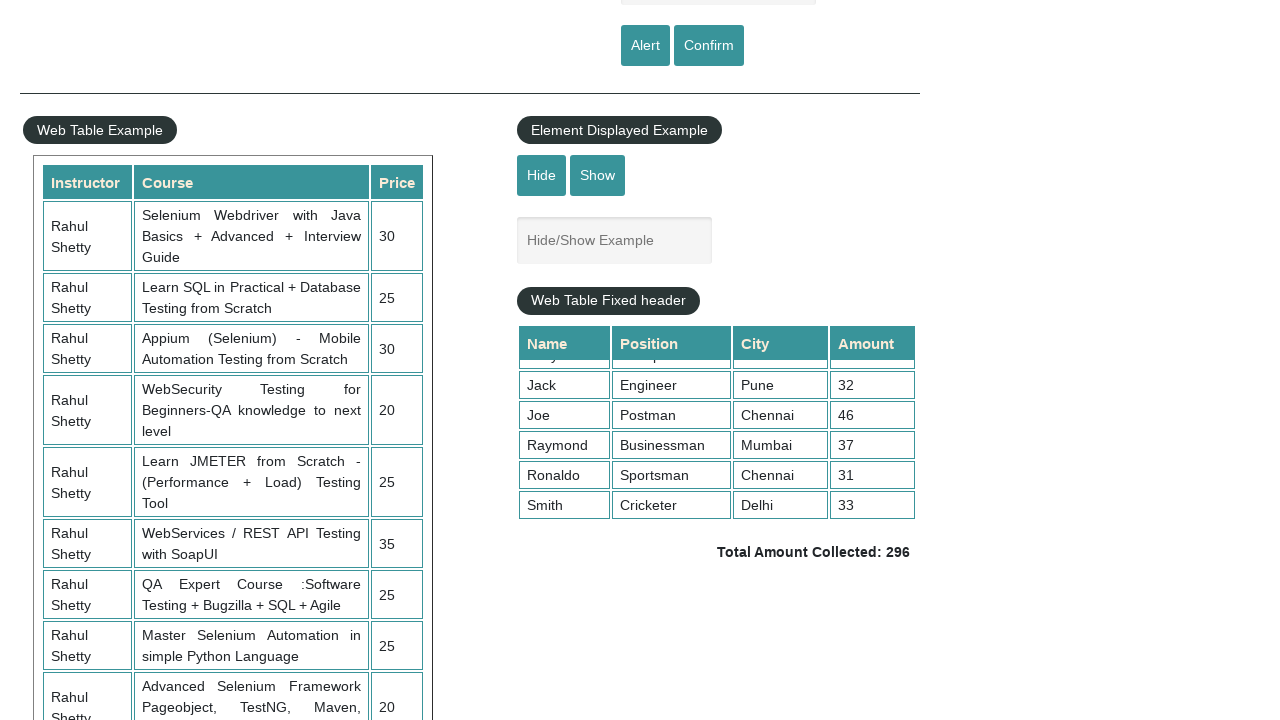

Calculated sum of 4th column values: 296
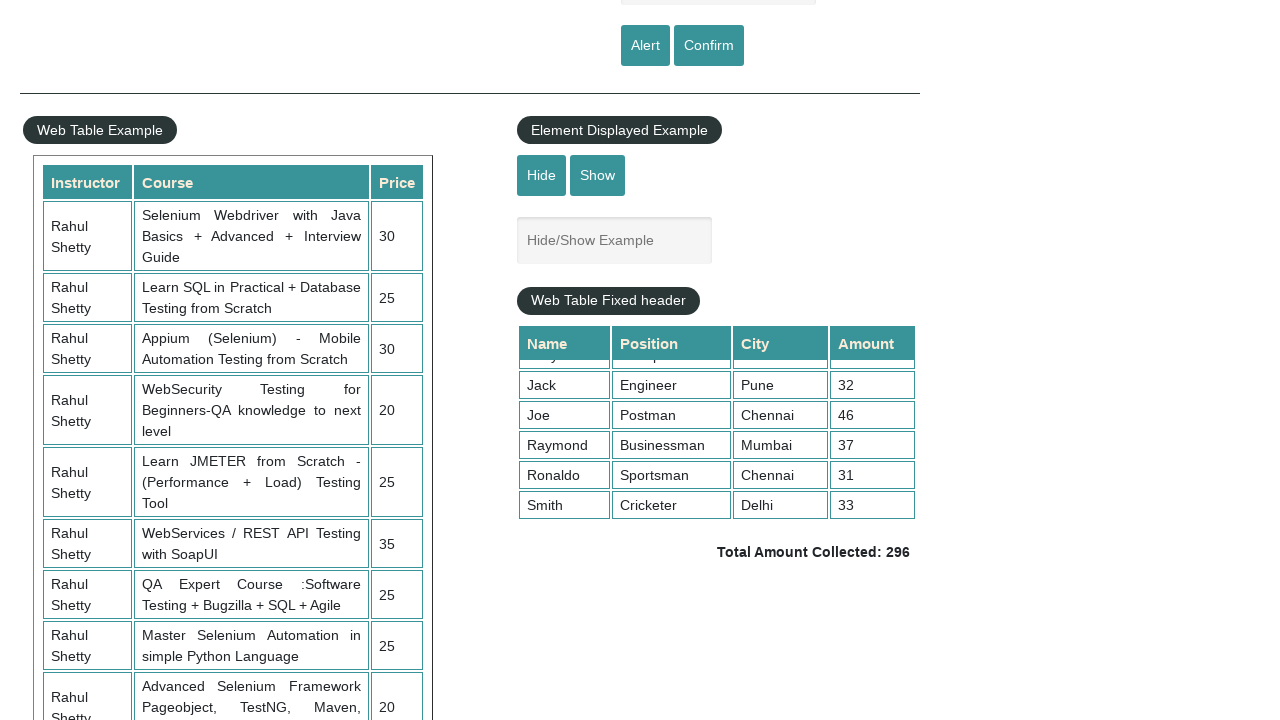

Retrieved displayed total amount text
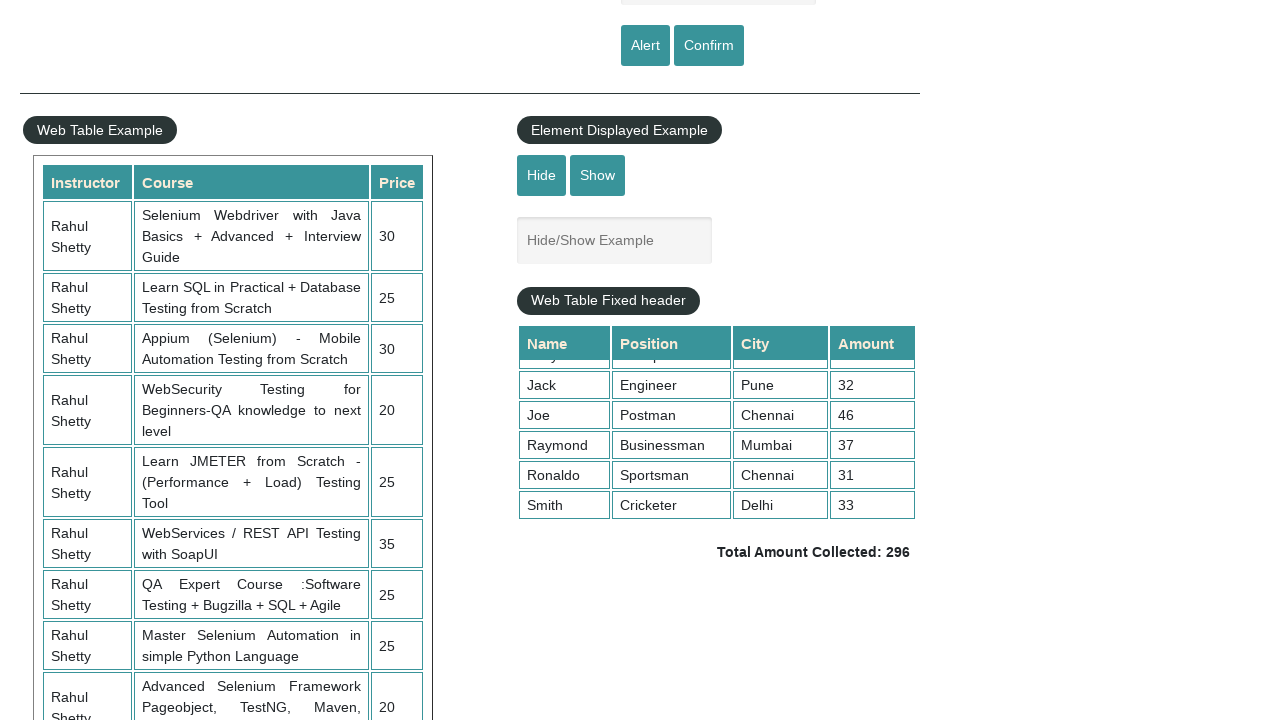

Parsed displayed total amount: 296
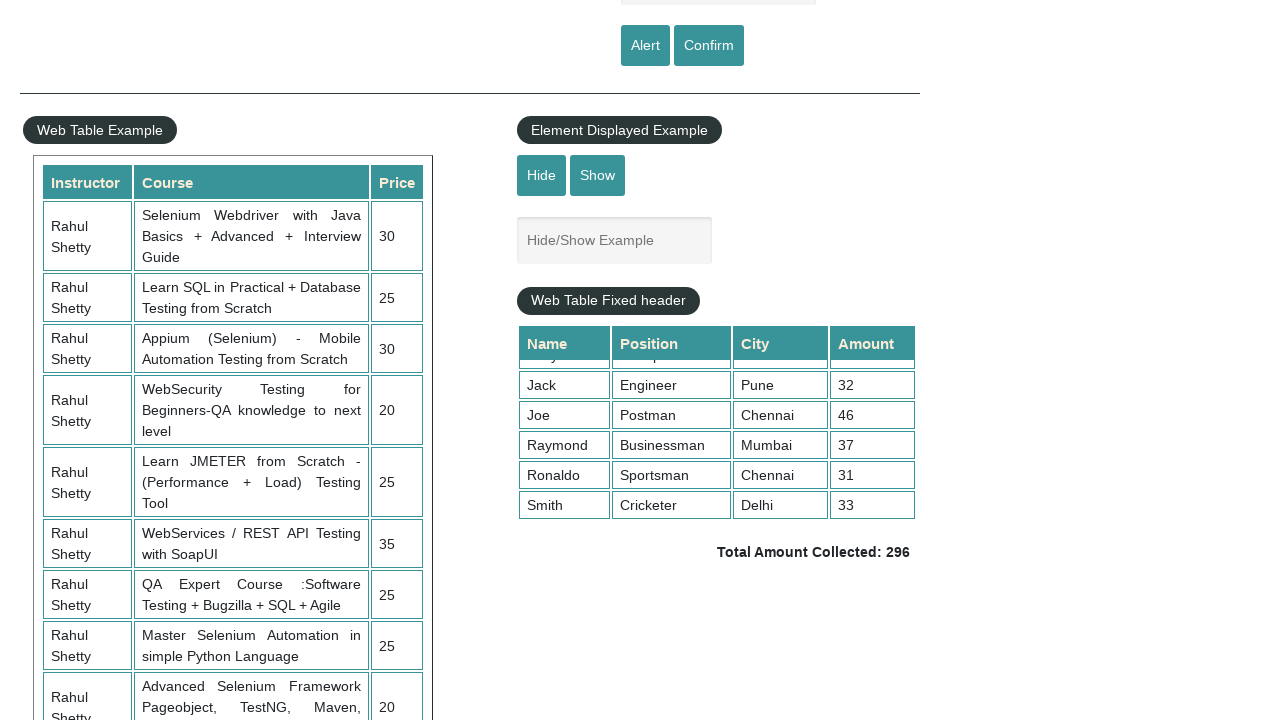

Verified calculated sum (296) matches displayed total (296)
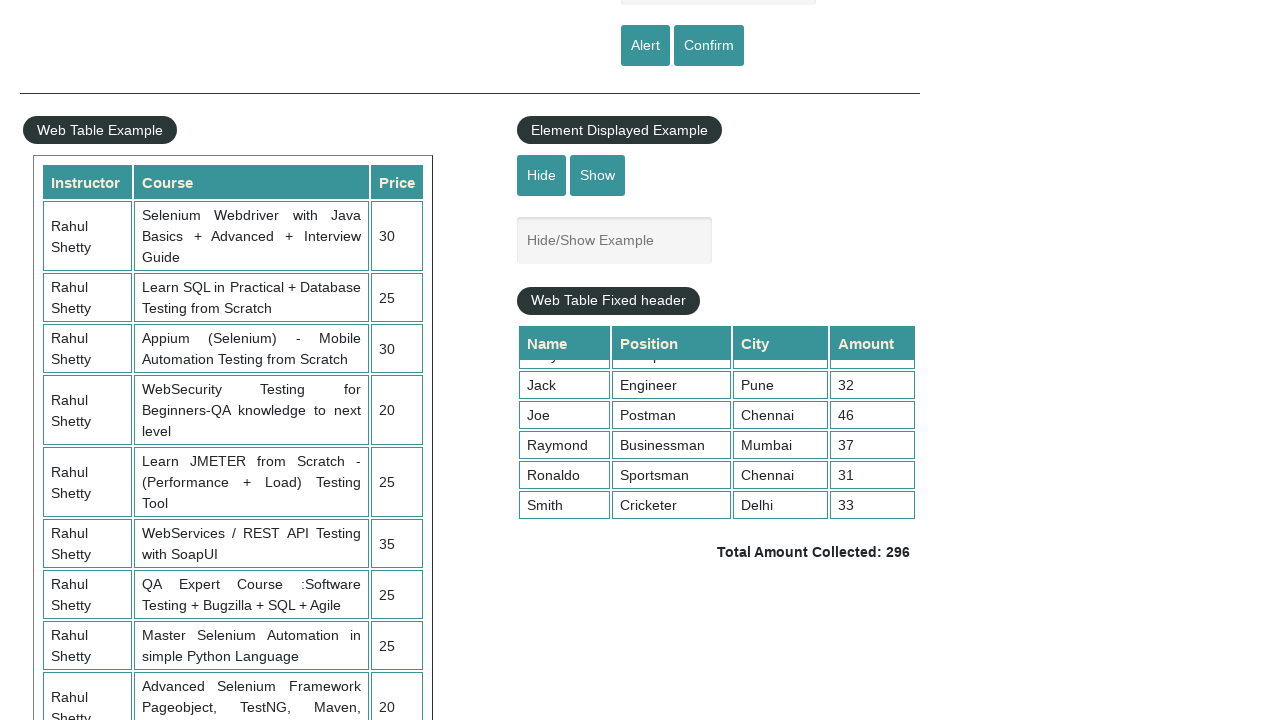

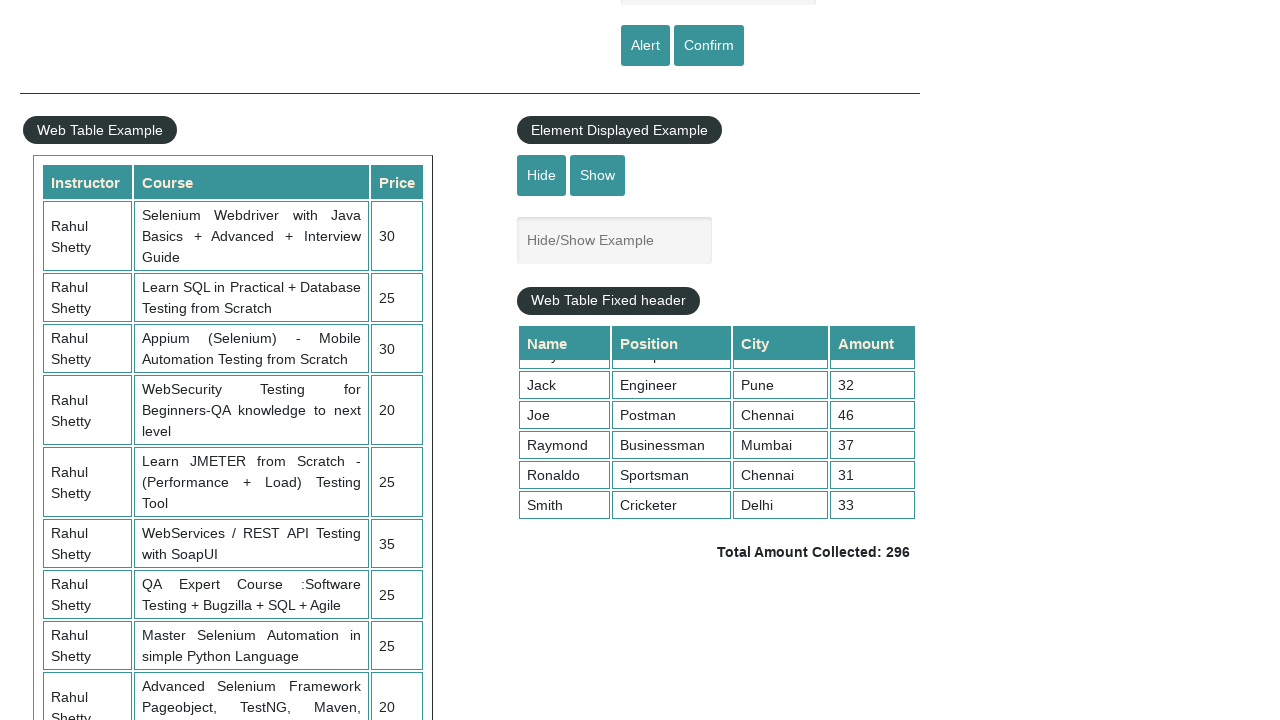